Navigates to OrangeHRM login page and retrieves the page title

Starting URL: https://opensource-demo.orangehrmlive.com/web/index.php/auth/login

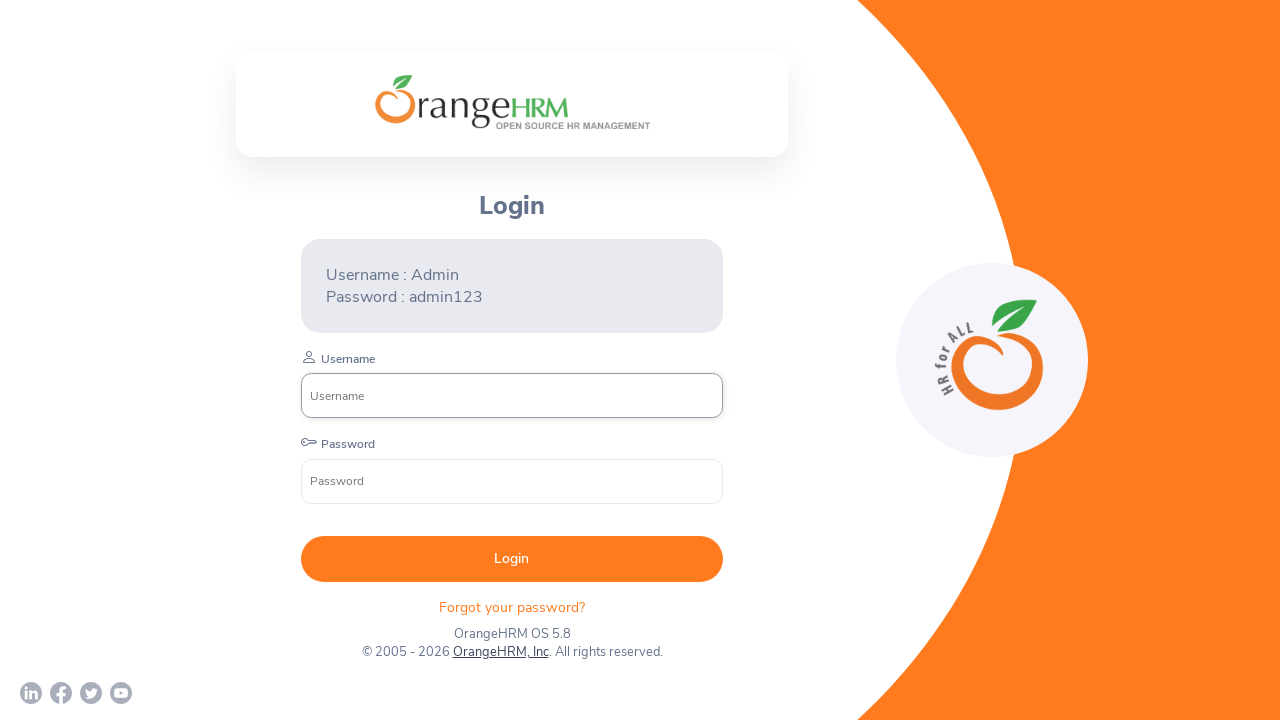

Retrieved page title from OrangeHRM login page
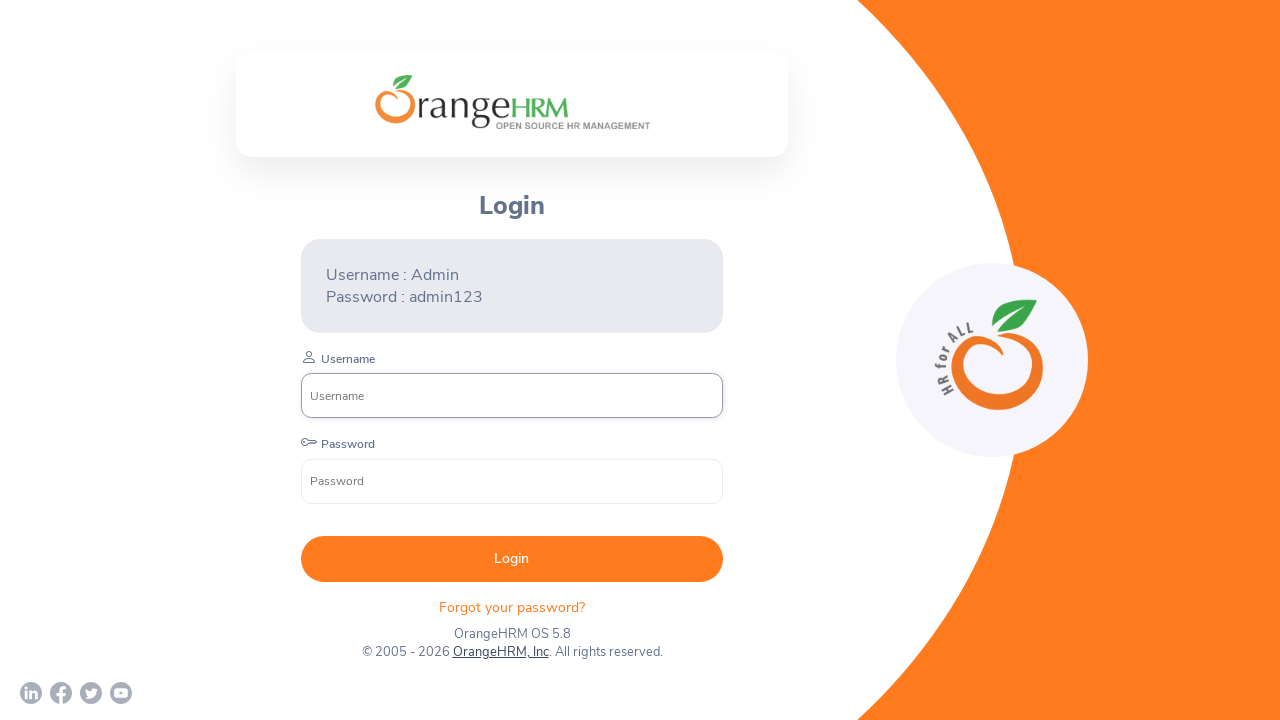

Printed page title to console
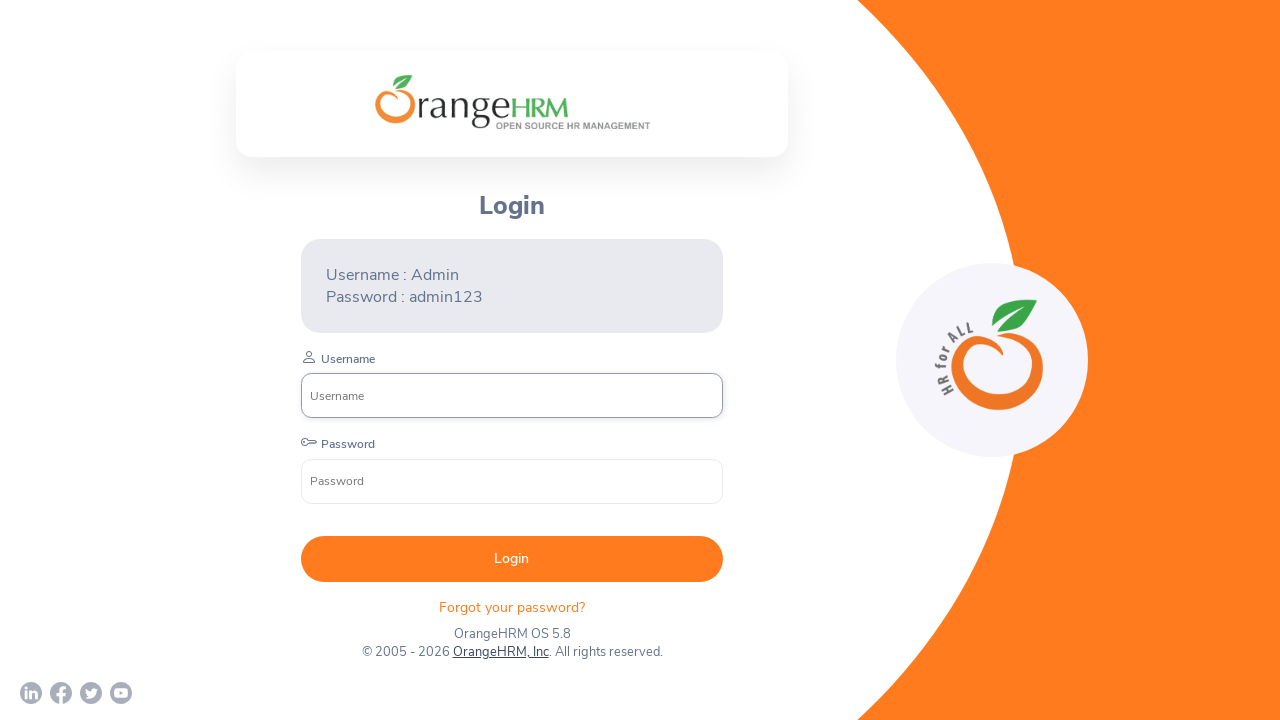

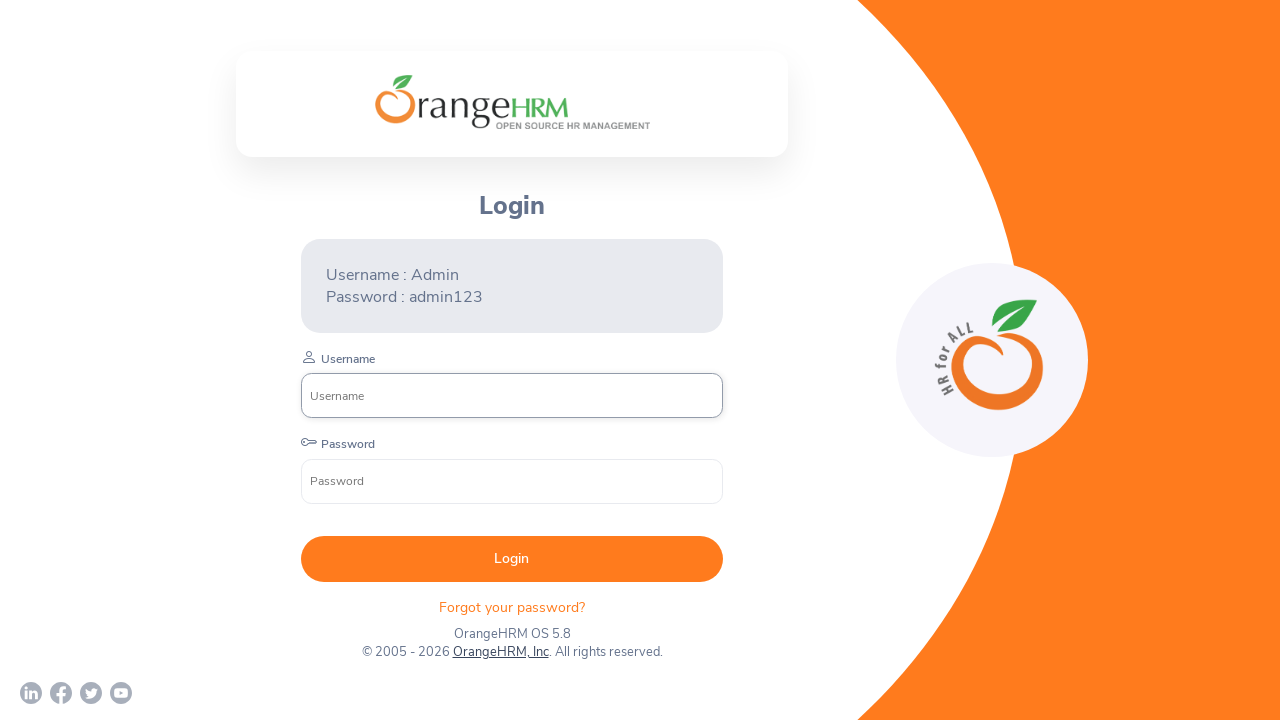